Tests clicking the Forbidden API link that returns a 403 status response

Starting URL: https://demoqa.com/links

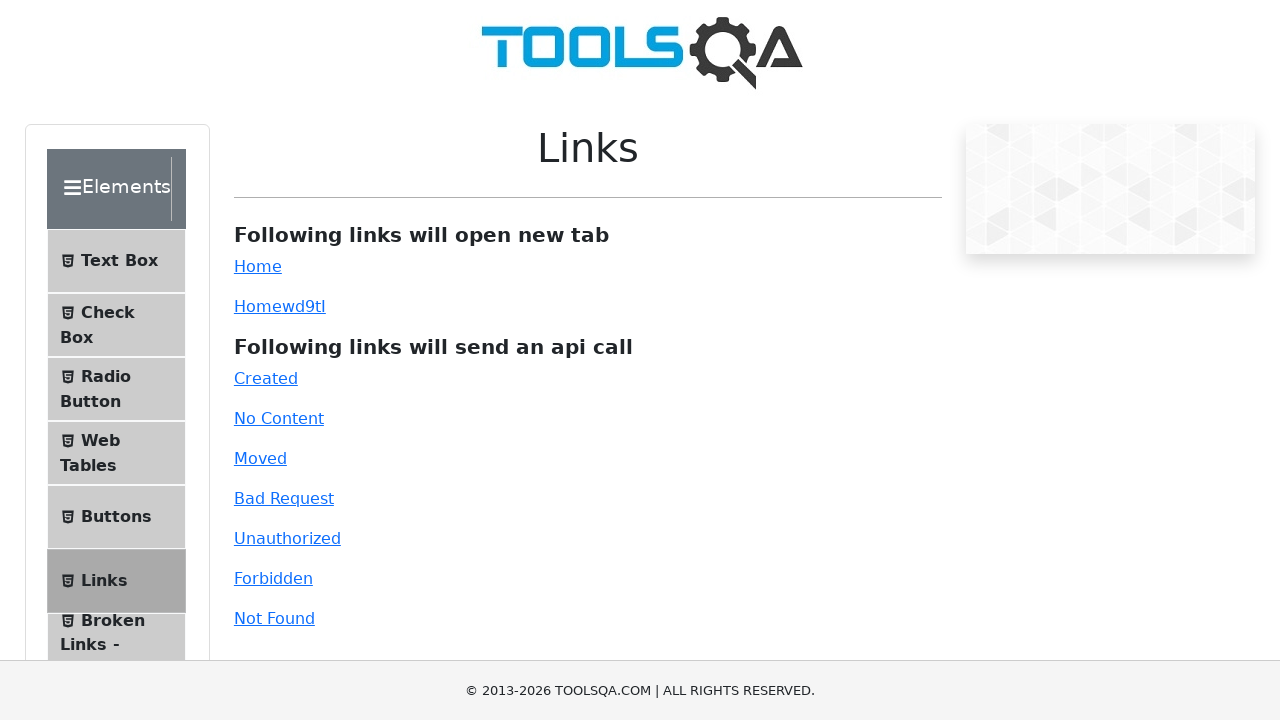

Navigated to https://demoqa.com/links
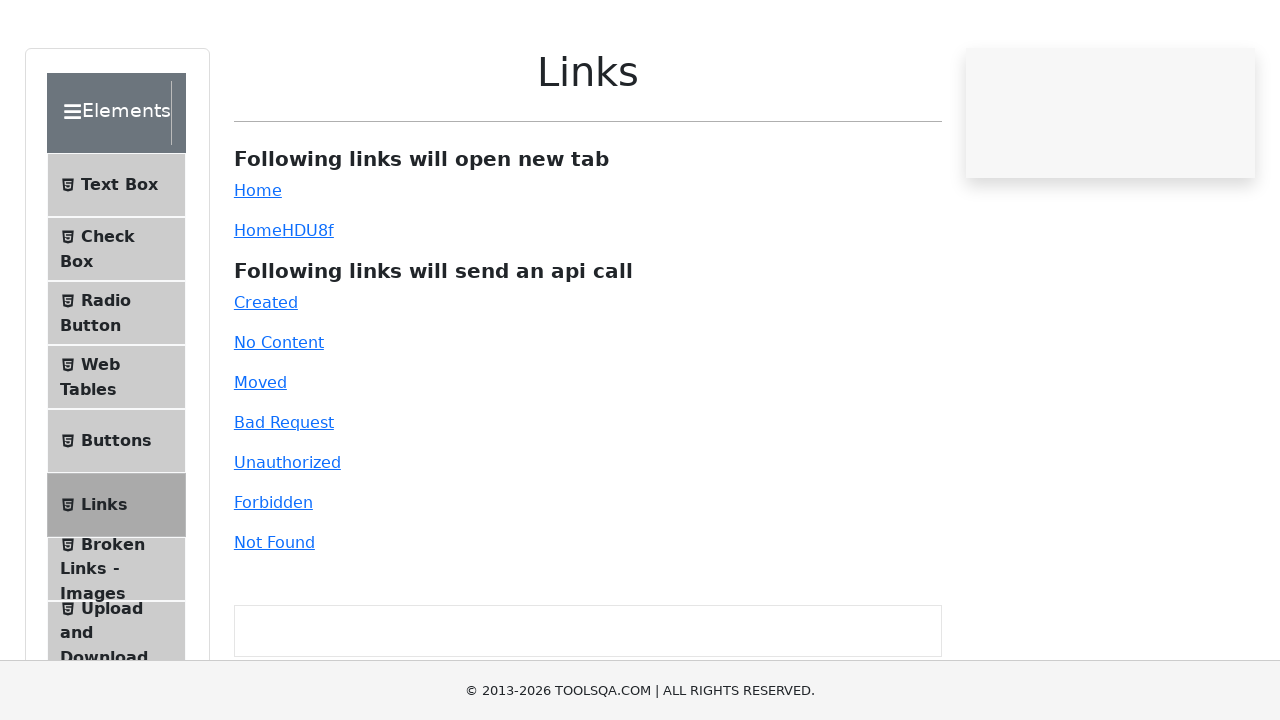

Clicked the Forbidden API link that returns 403 status at (273, 578) on #forbidden
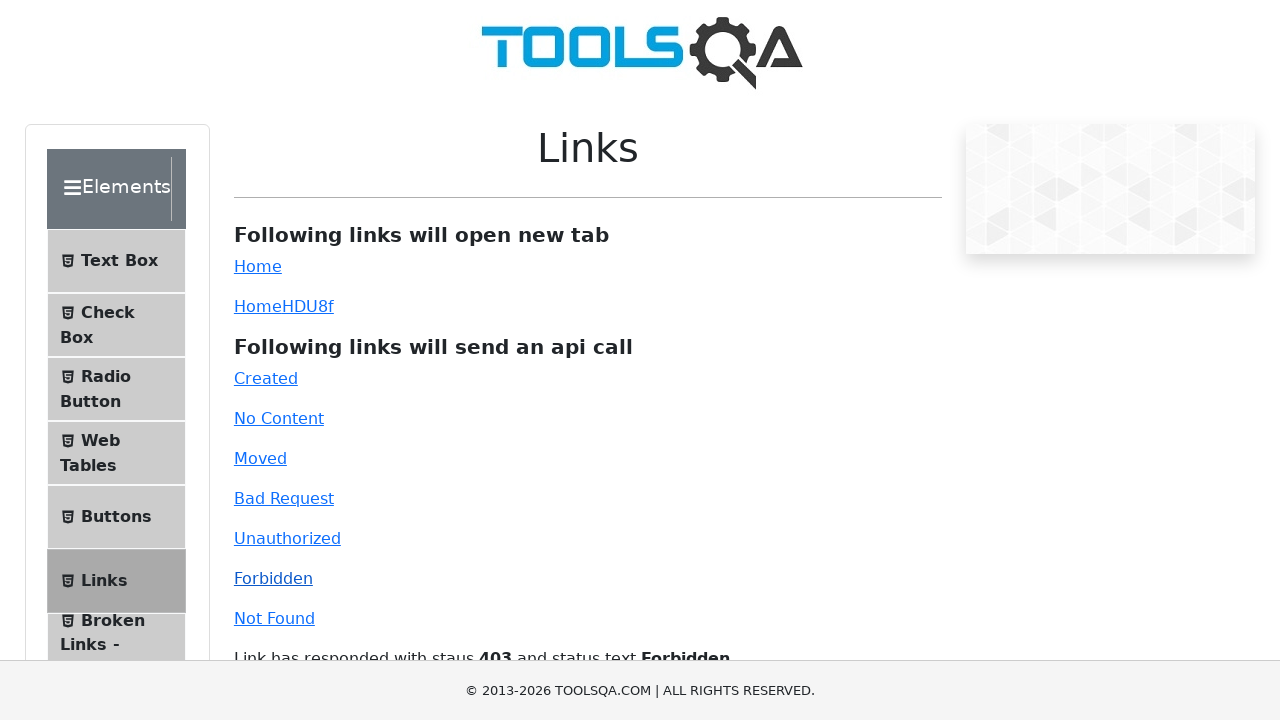

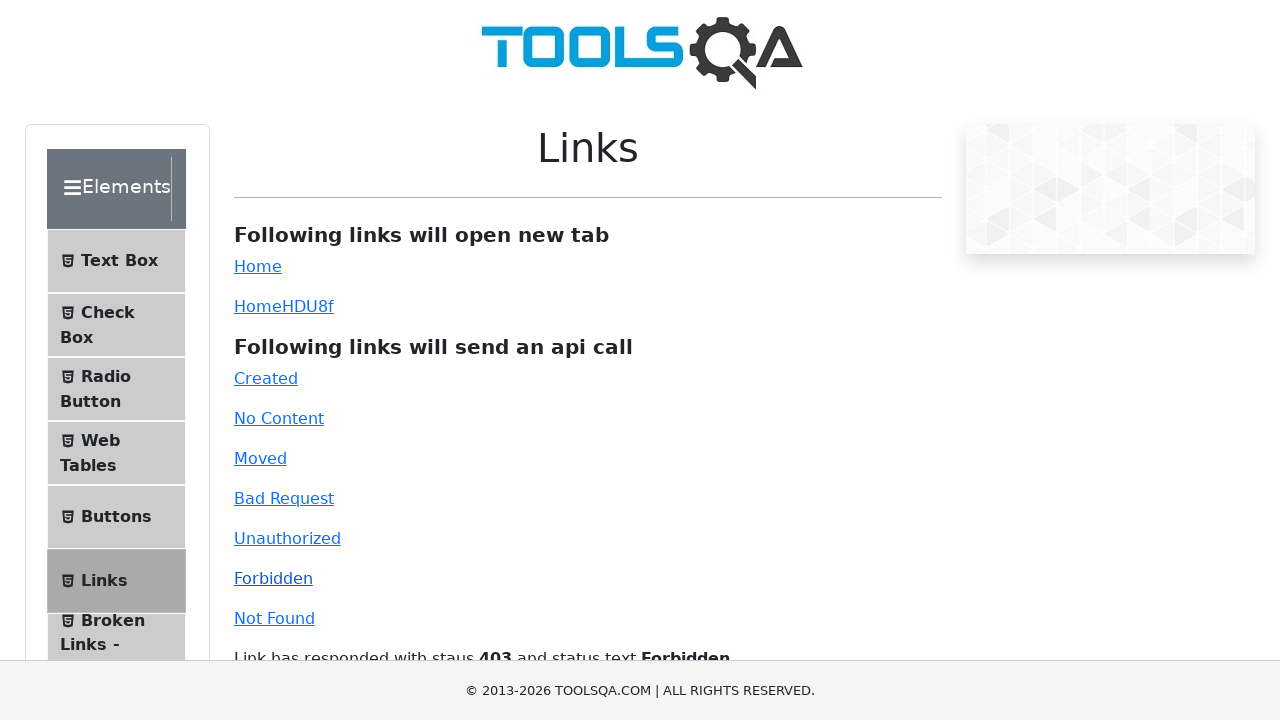